Tests handling of read-only input fields by filling a first name field, then using JavaScript to make it read-only and modify its value

Starting URL: https://demoqa.com/automation-practice-form

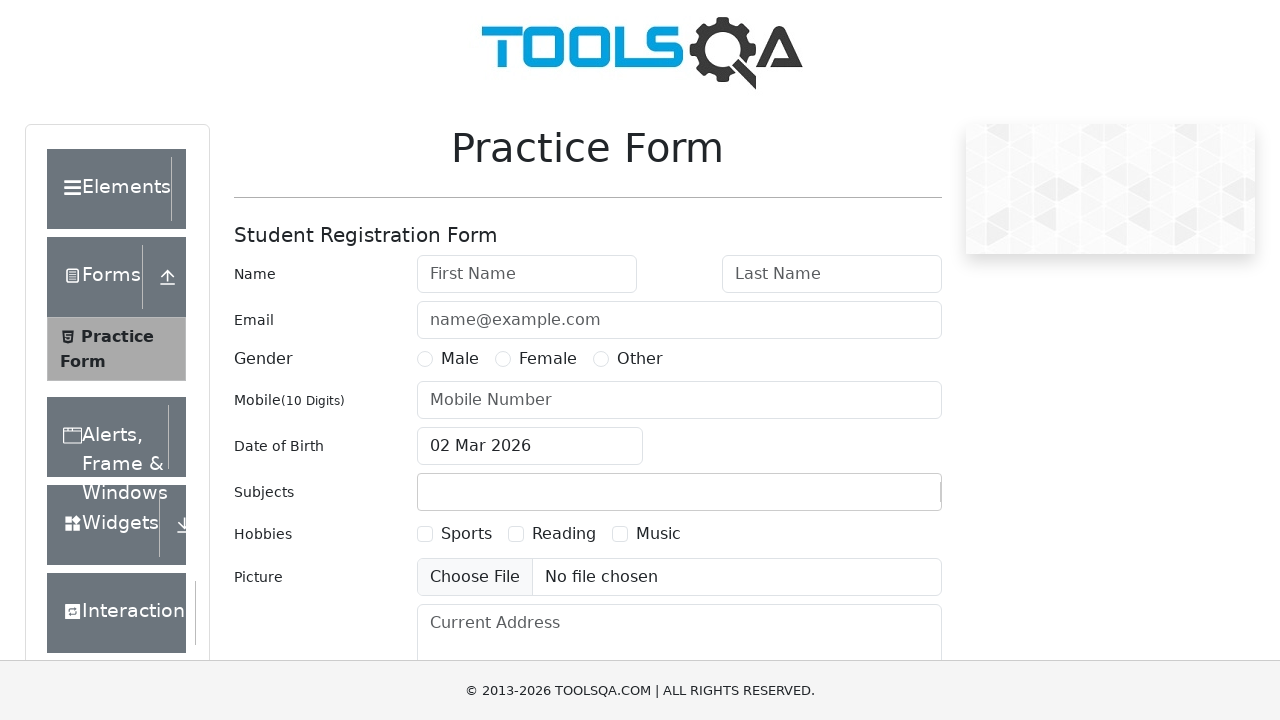

Filled first name field with 'John' on #firstName
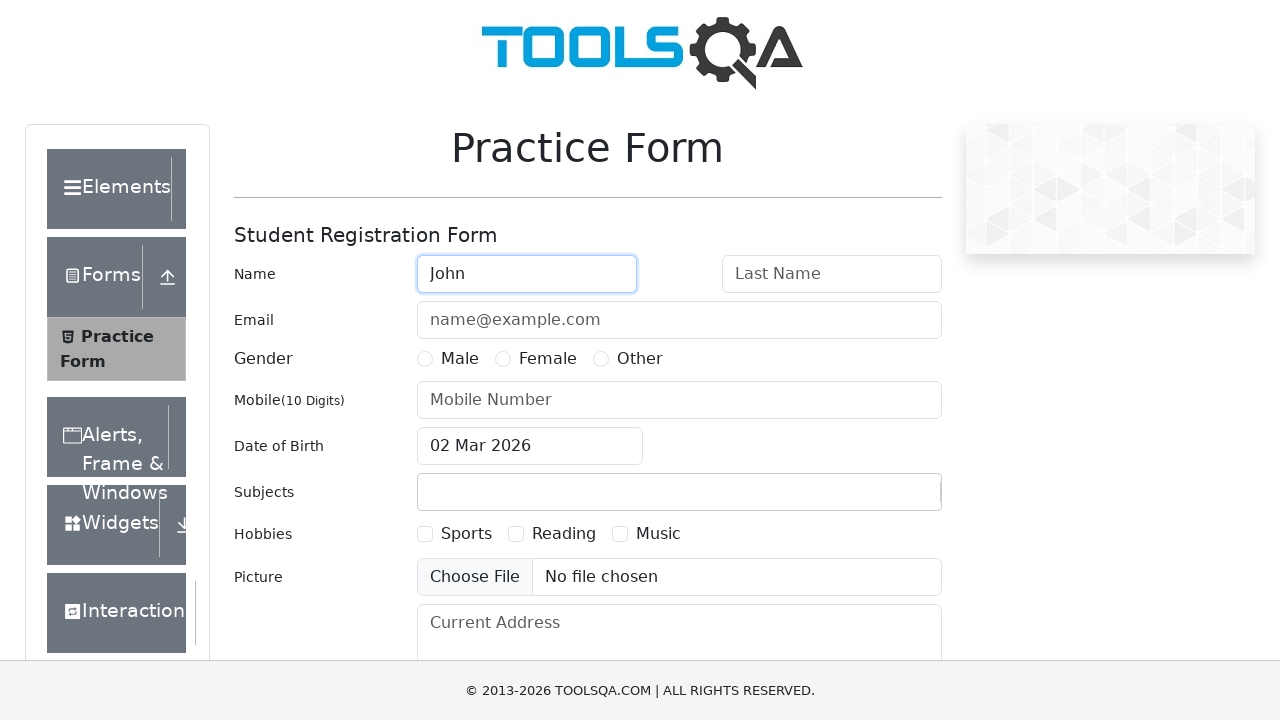

Verified first name field value is 'John'
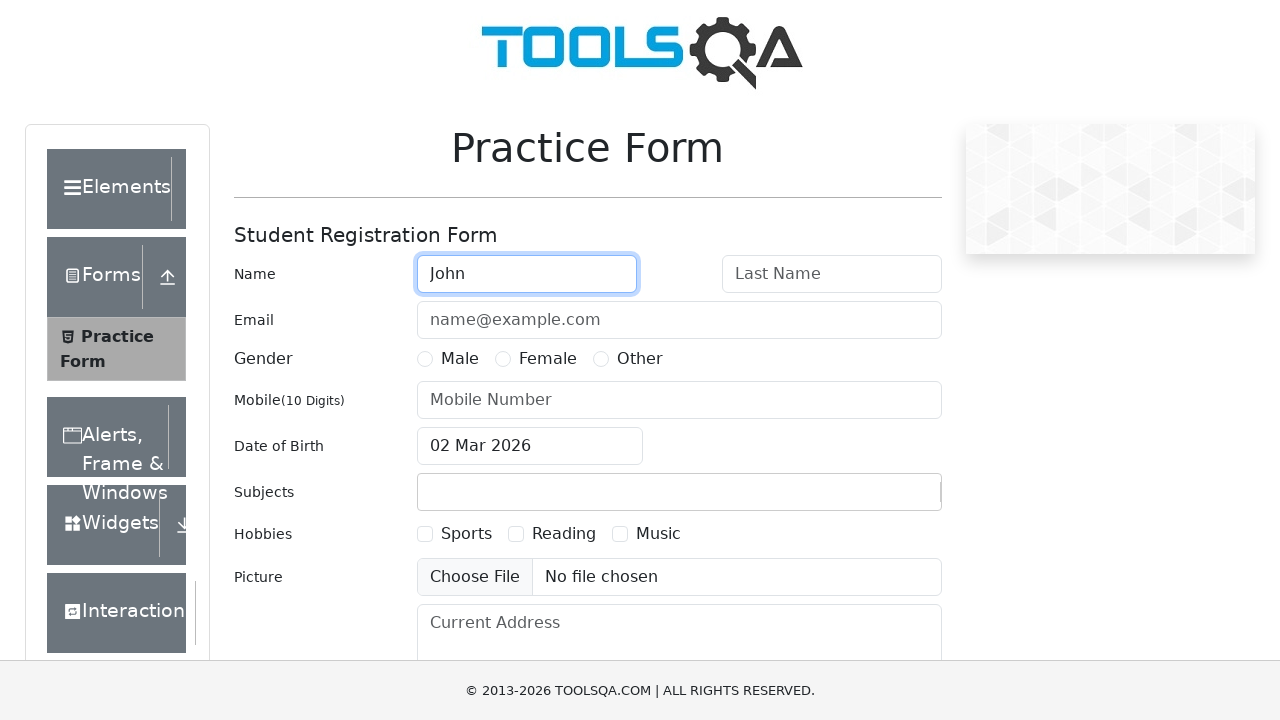

Made first name field read-only using JavaScript
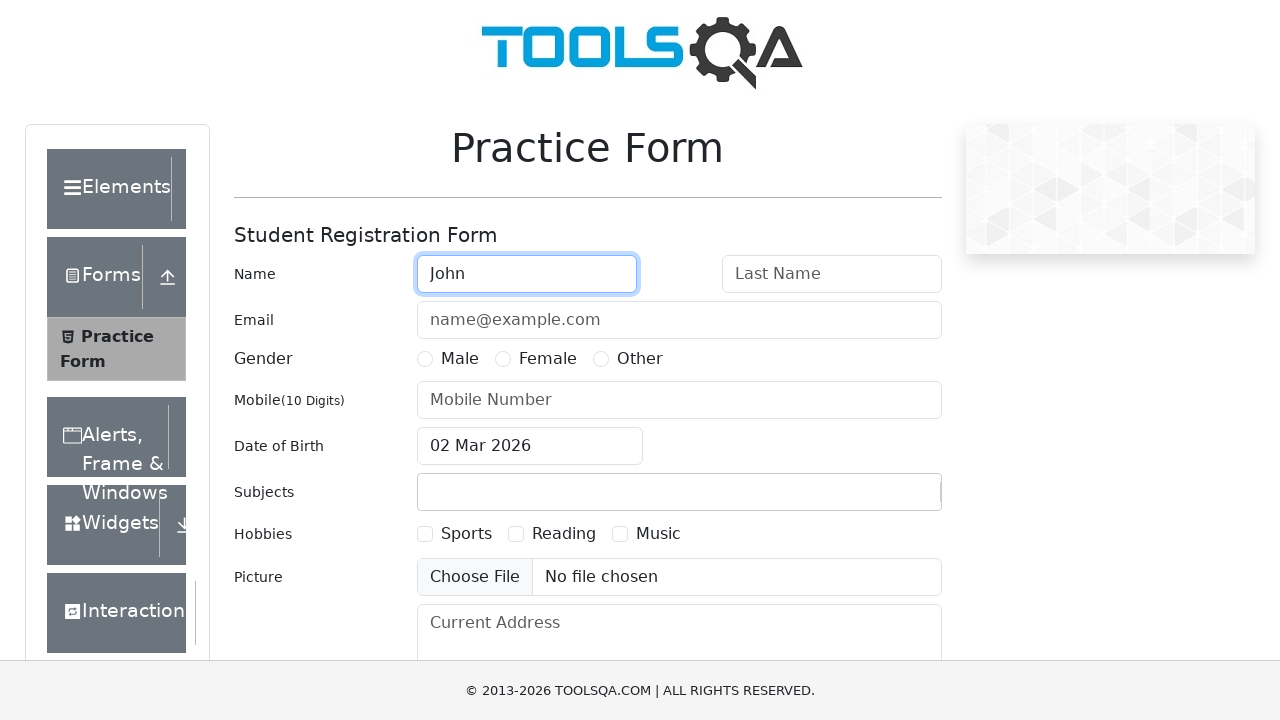

Modified read-only field value to 'Tom' using JavaScript
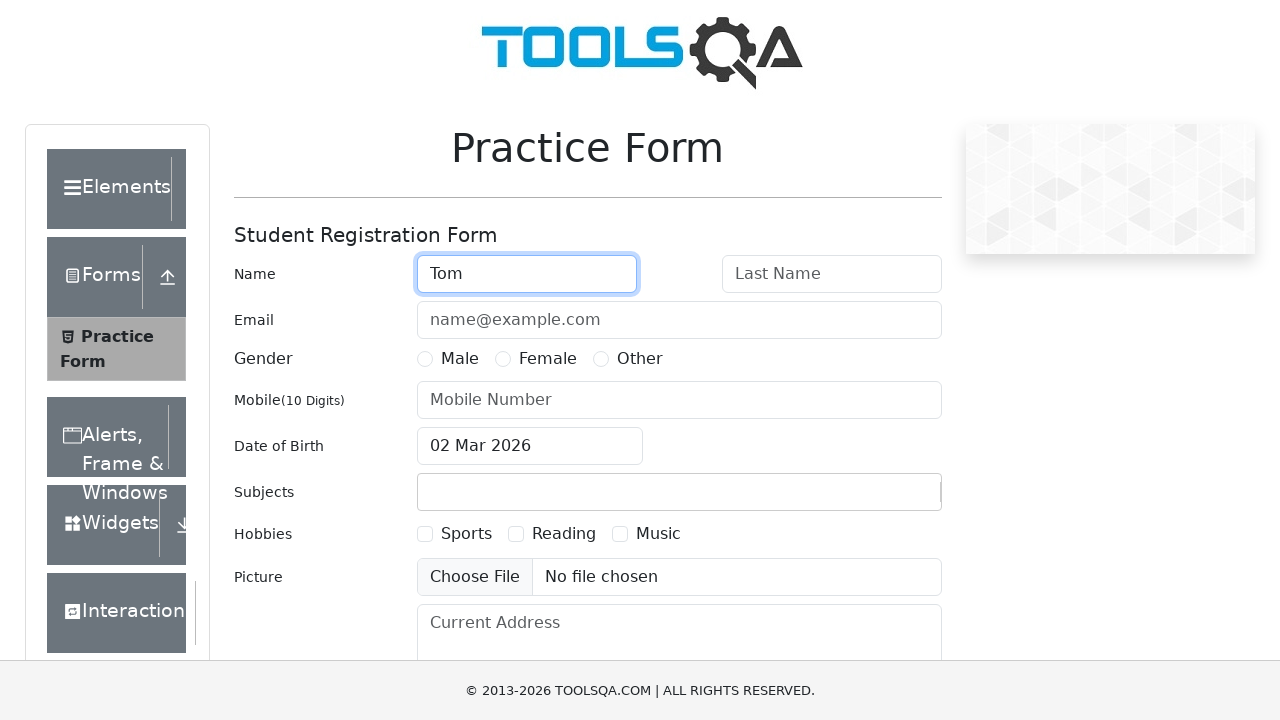

Verified first name field value was successfully changed to 'Tom'
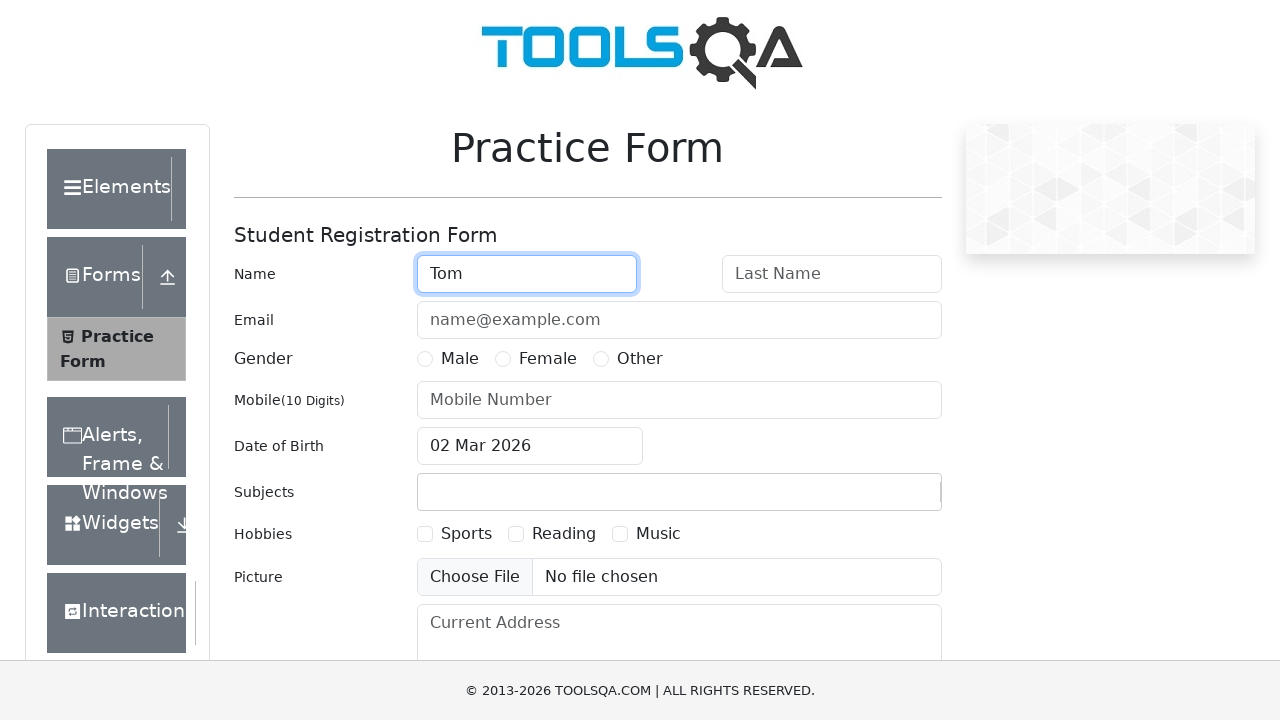

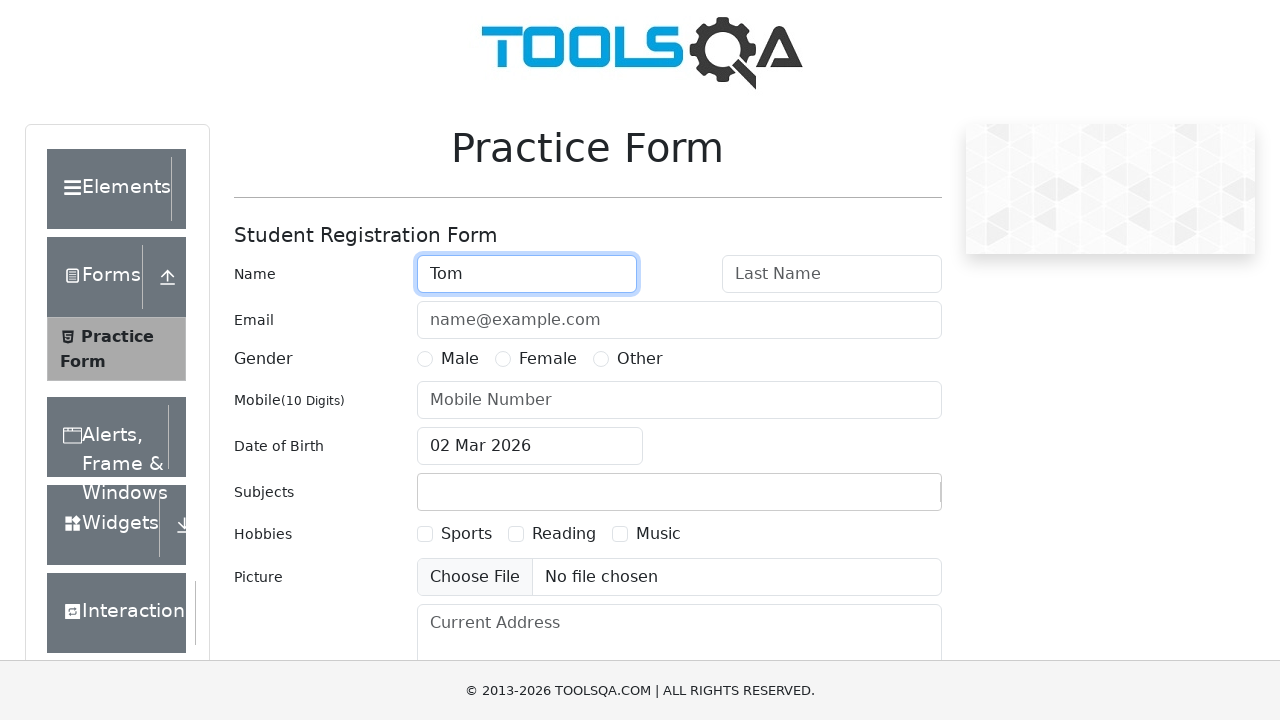